Tests selecting an option from a dropdown select element by visible text

Starting URL: https://bonigarcia.dev/selenium-webdriver-java/web-form.html

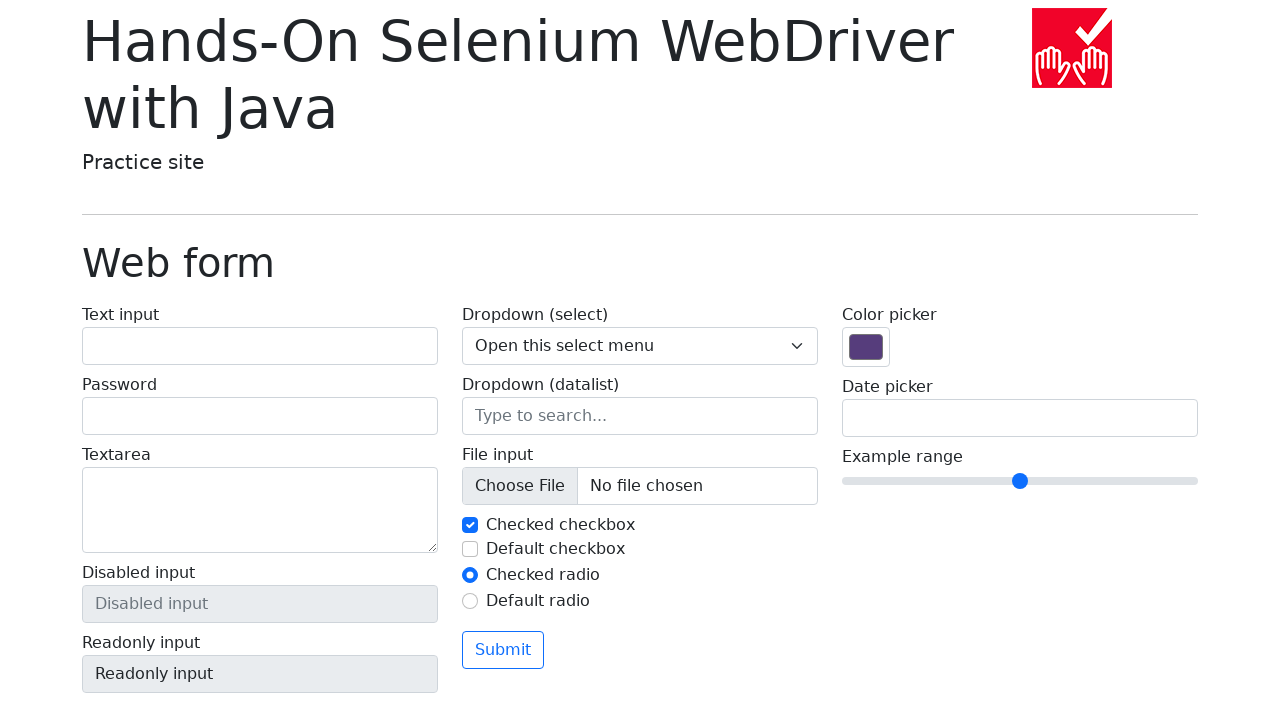

Selected 'Three' option from dropdown select element on select[name='my-select']
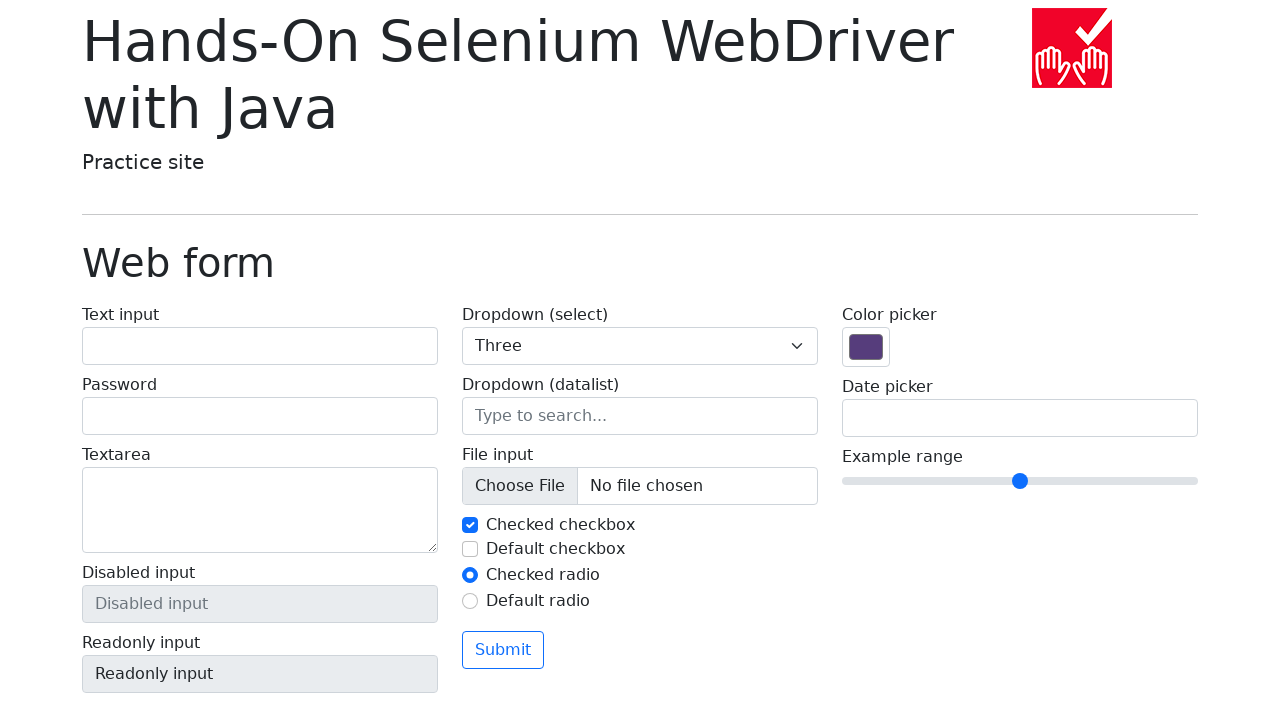

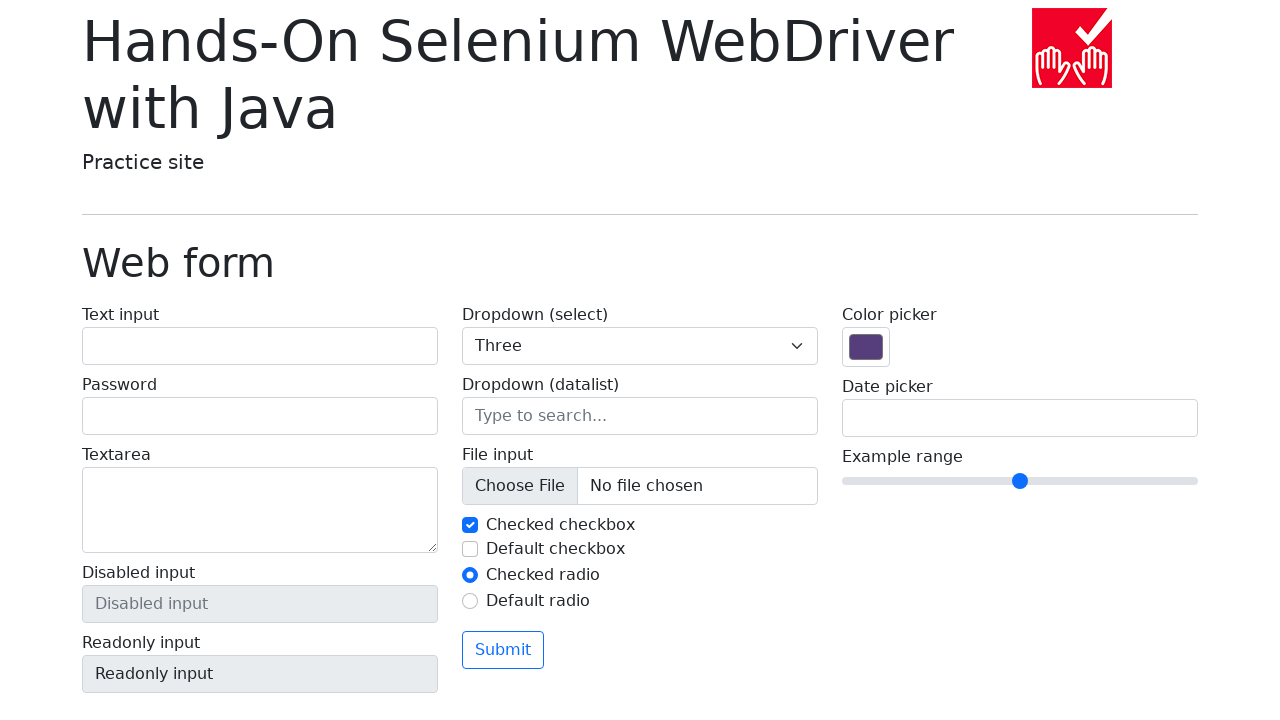